Tests enabling the input field first, then clicking Disable button to disable it again and verify the success message

Starting URL: https://the-internet.herokuapp.com/dynamic_controls

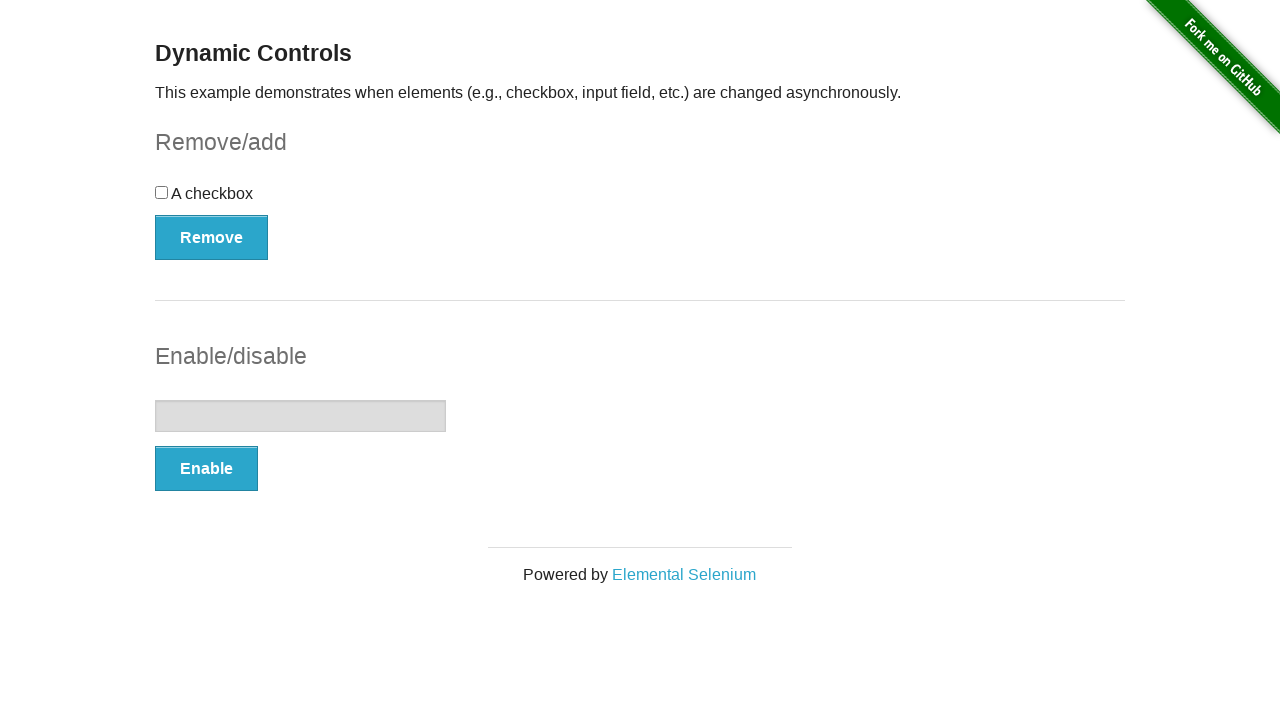

Clicked Enable button to enable the input field at (206, 469) on #input-example button
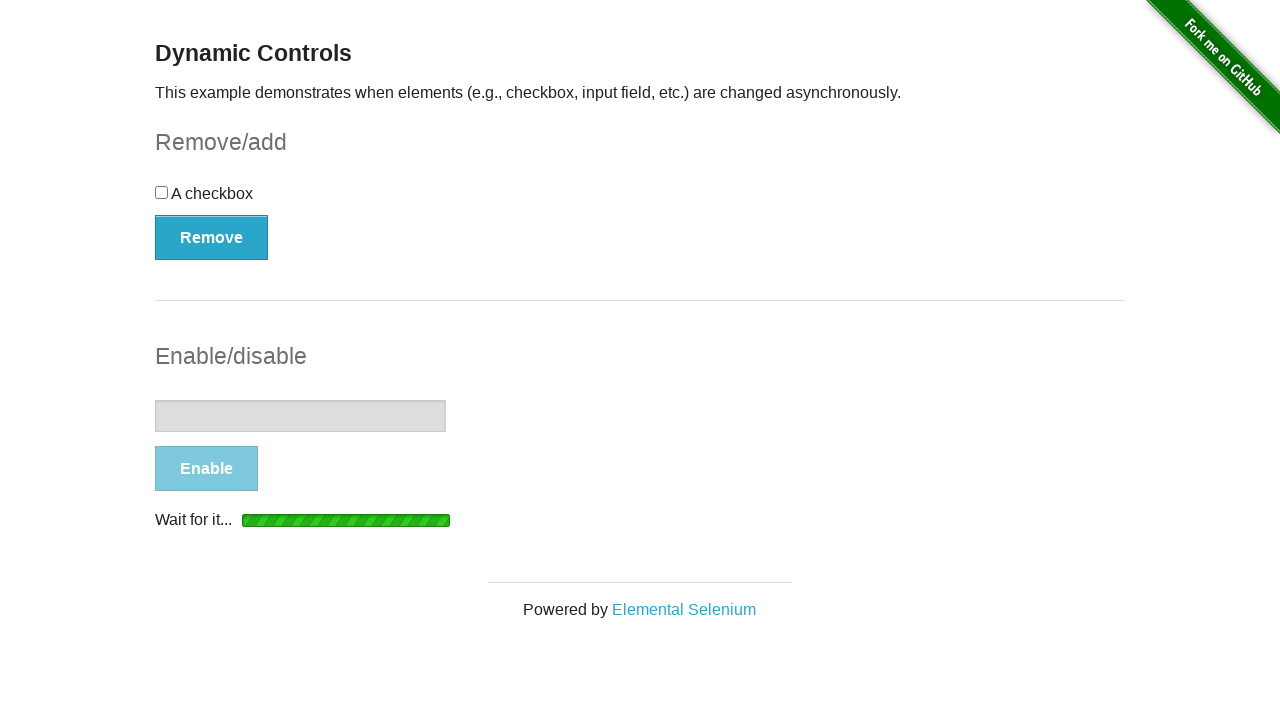

Loading indicator appeared
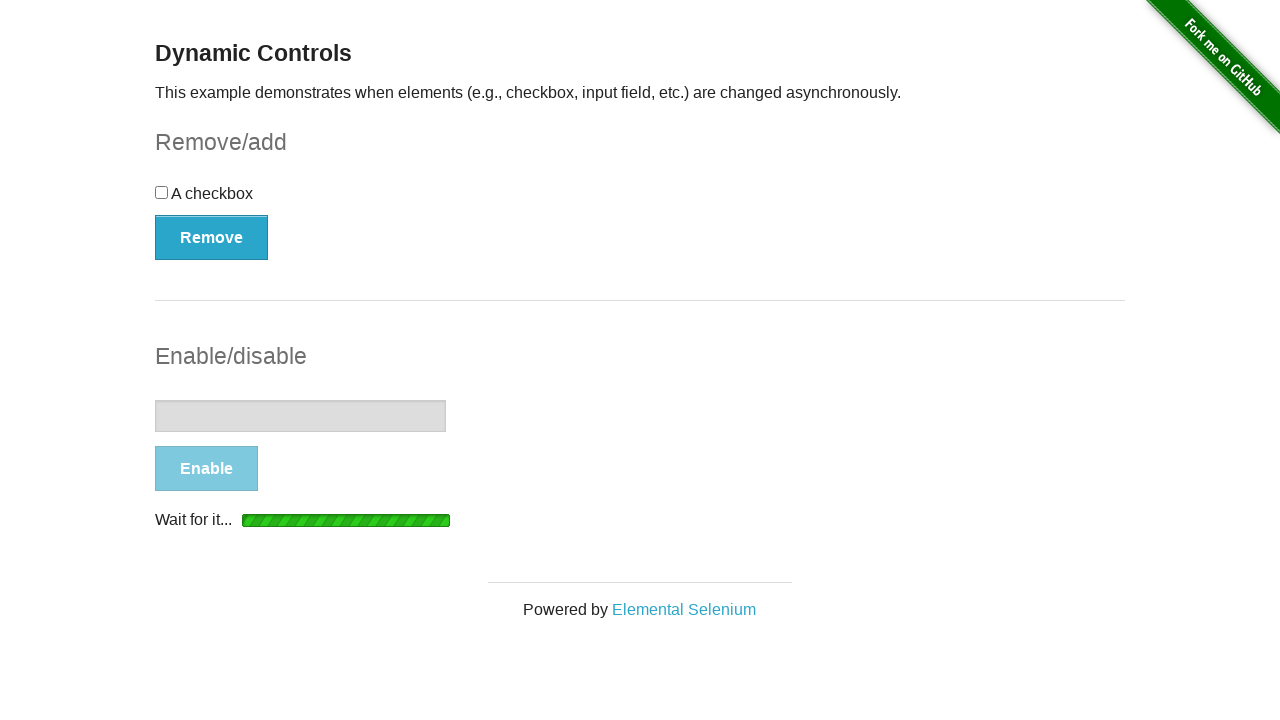

Loading indicator disappeared and input field is now enabled
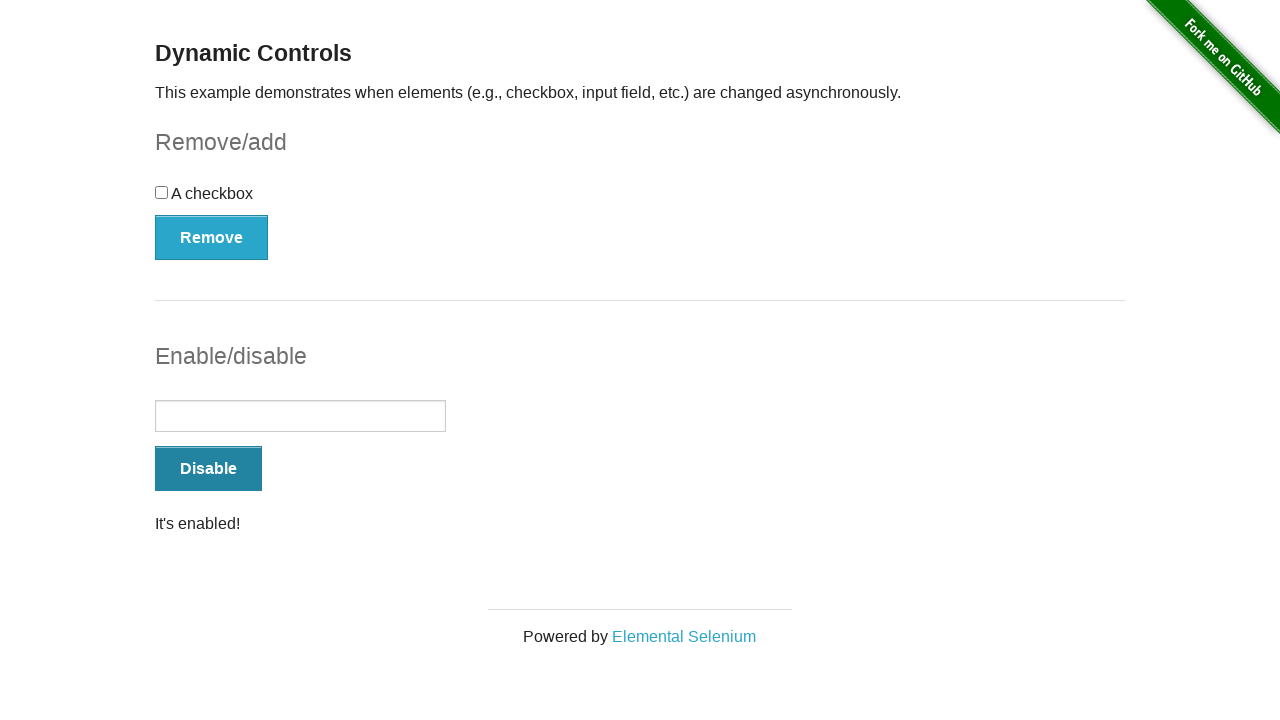

Clicked Disable button to disable the input field at (208, 469) on #input-example button
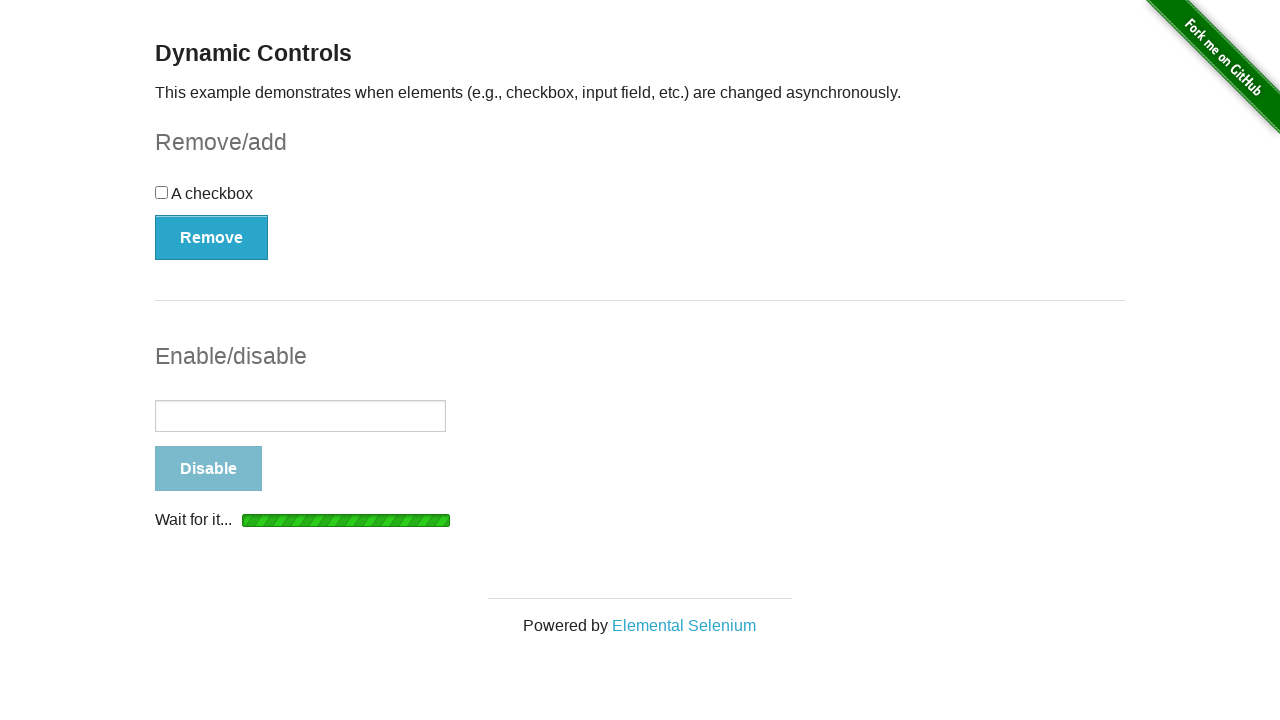

Loading indicator appeared
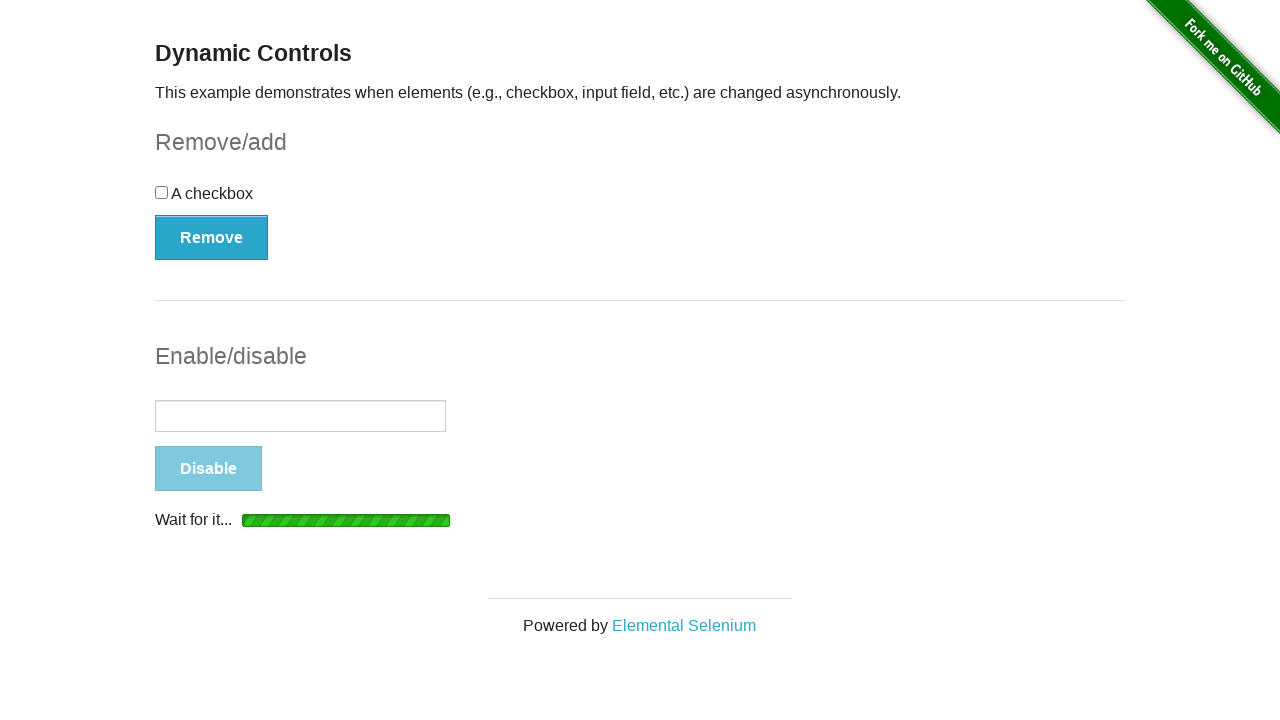

Loading indicator disappeared and input field is now disabled
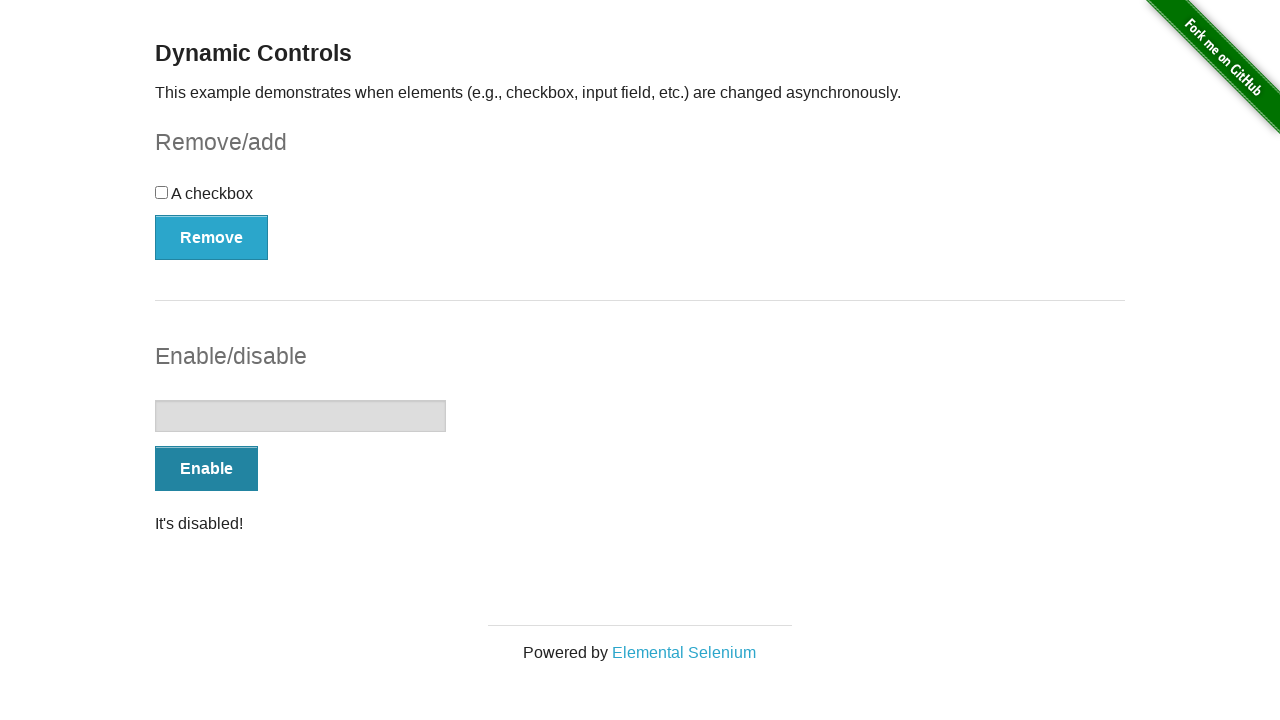

Verified that input field is disabled
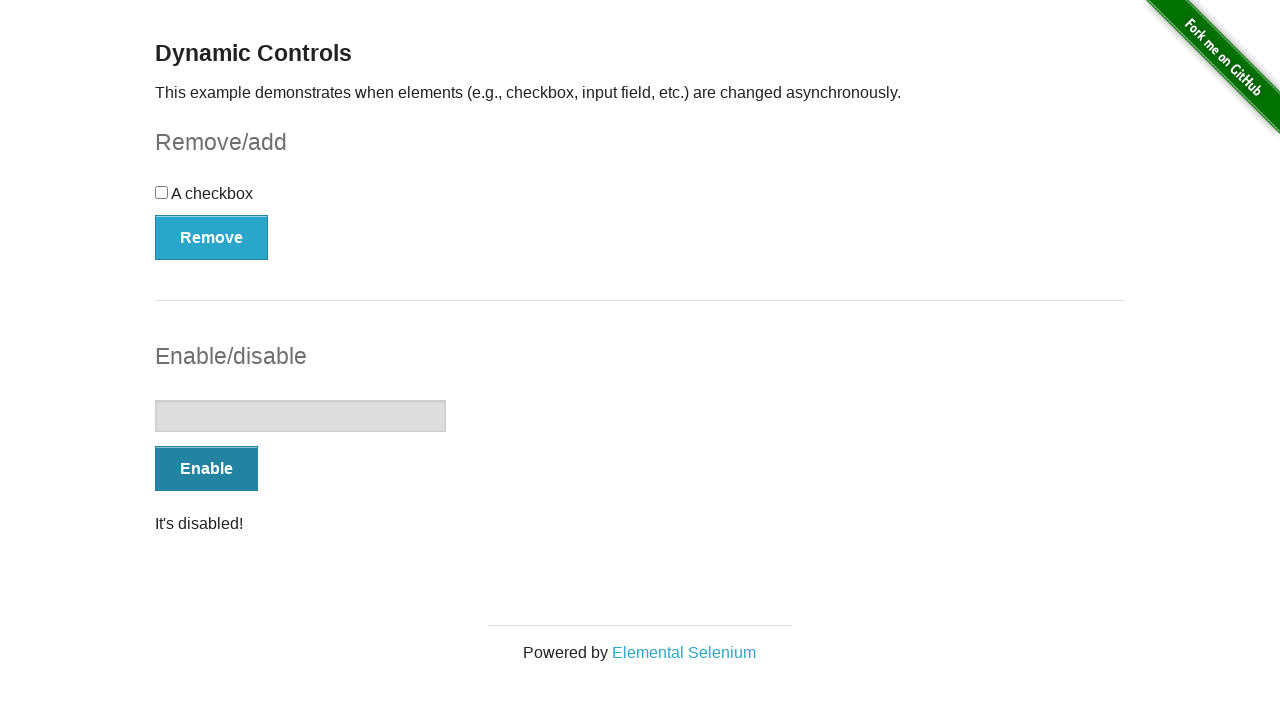

Verified that button text changed back to 'Enable'
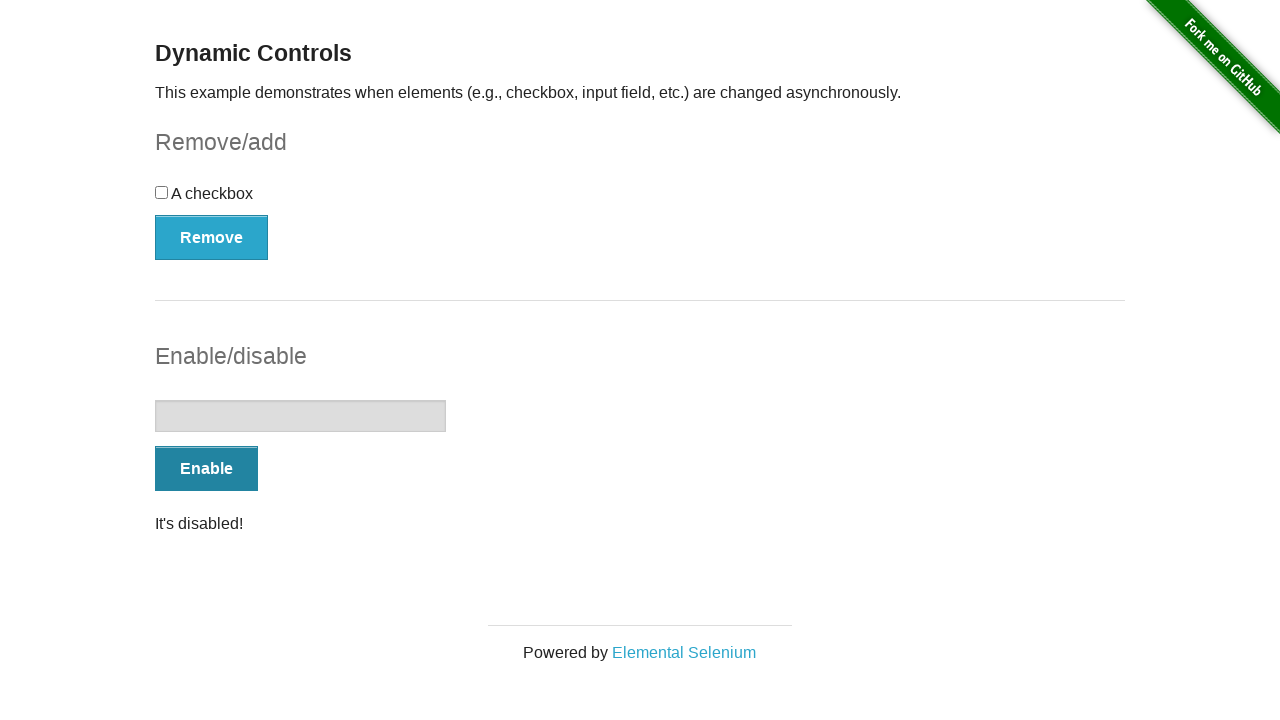

Verified success message contains "It's disabled!"
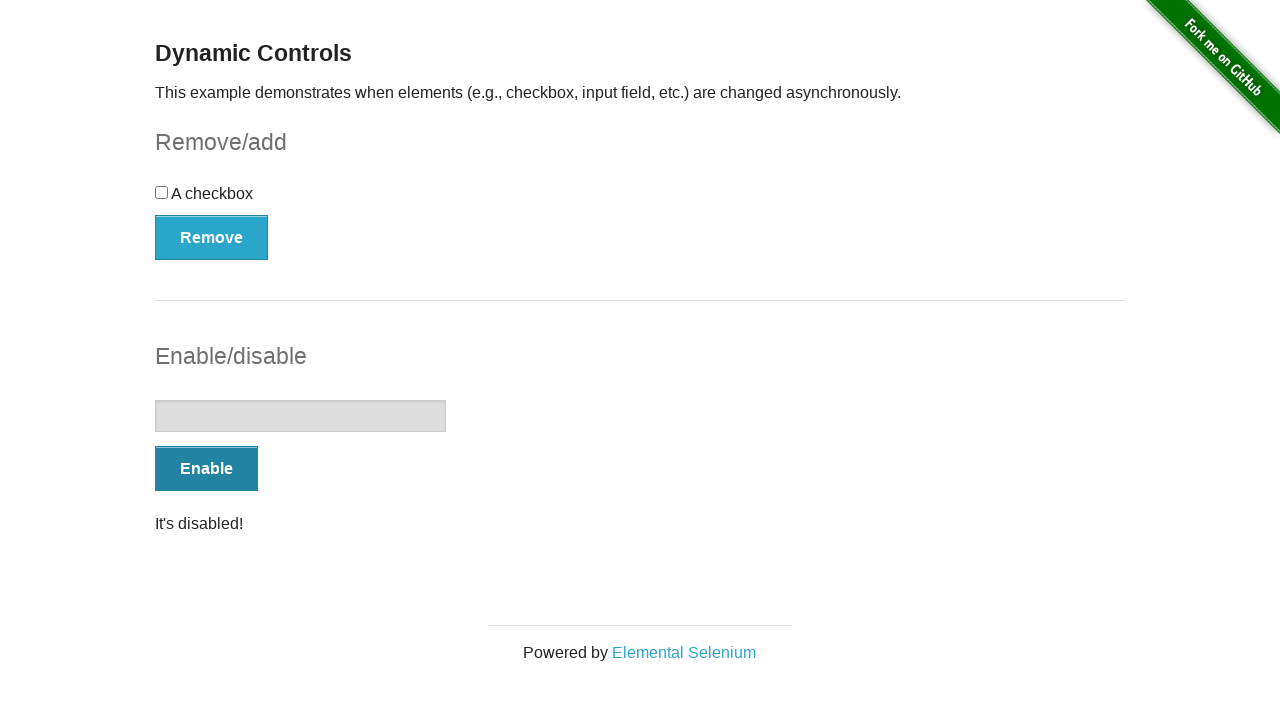

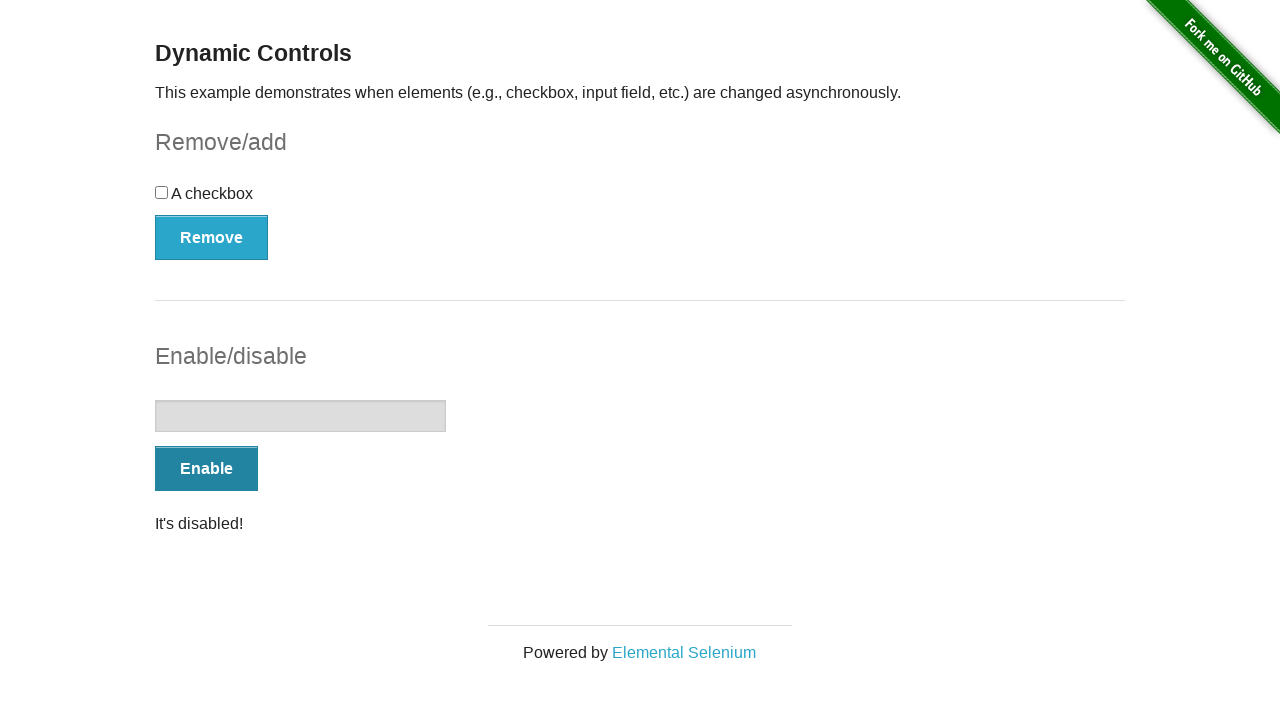